Verifies the Reservation button is present on the Nail Spa A&S website

Starting URL: https://nailspaas.com/

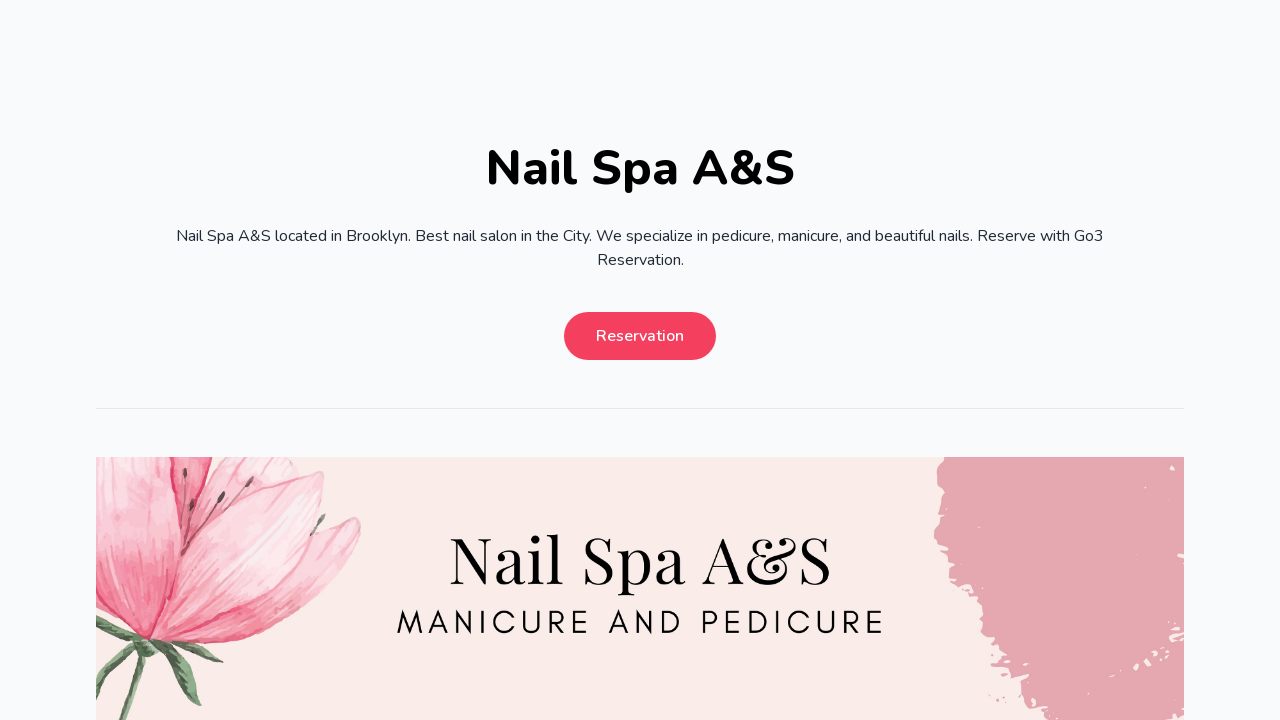

Waited for Reservation button to be visible on Nail Spa A&S website
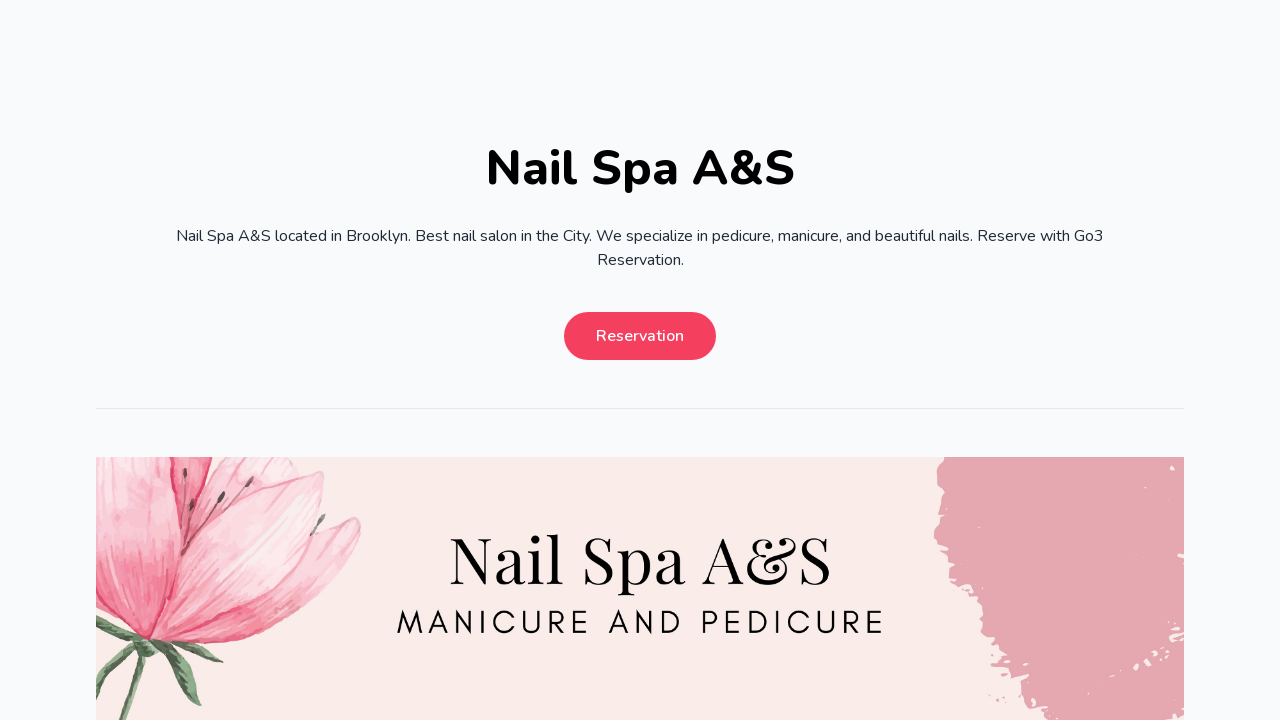

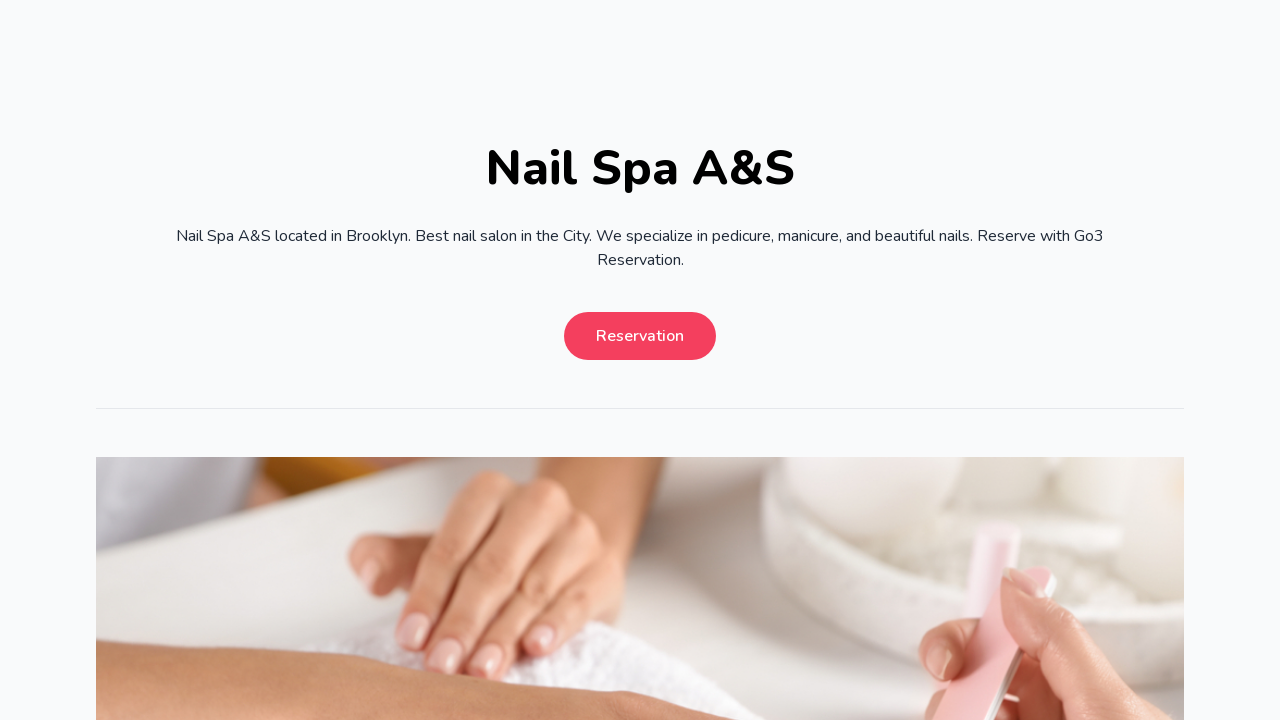